Fills out the banner form with name, email, and phone number on the MediMention website

Starting URL: https://www.medimention.com/

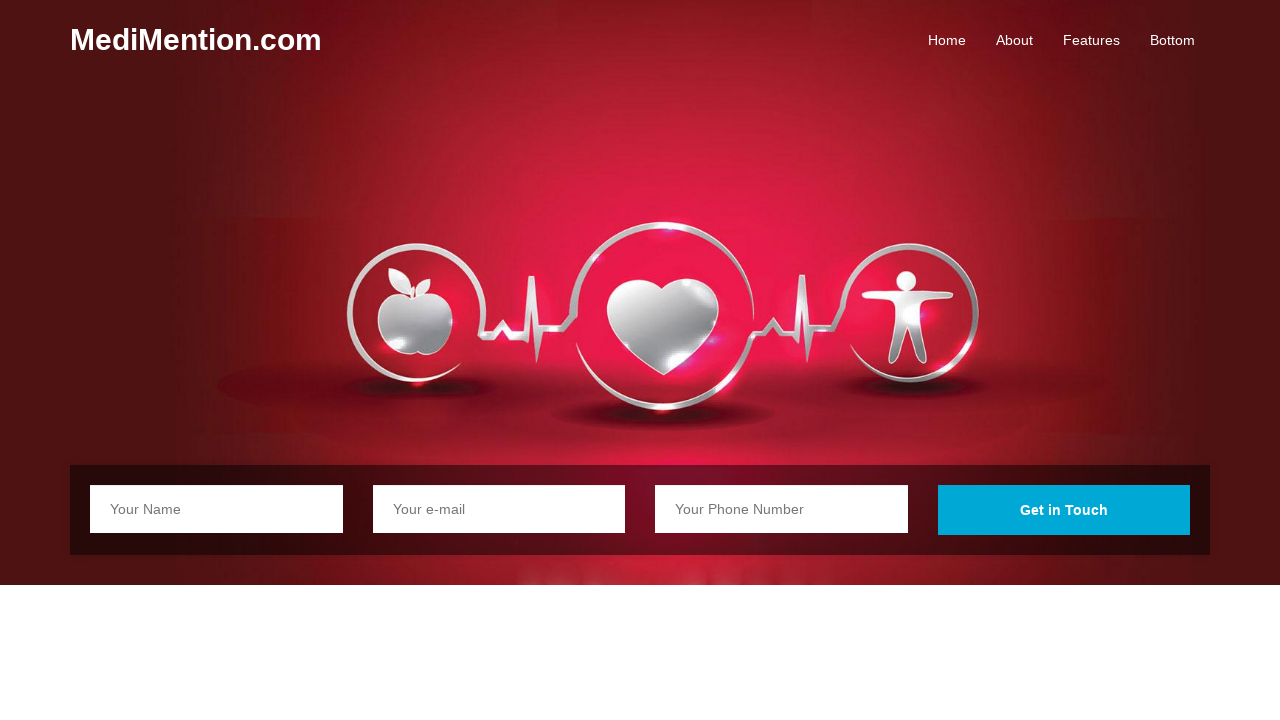

Filled banner form name field with 'Bhagya' on input#banner-name
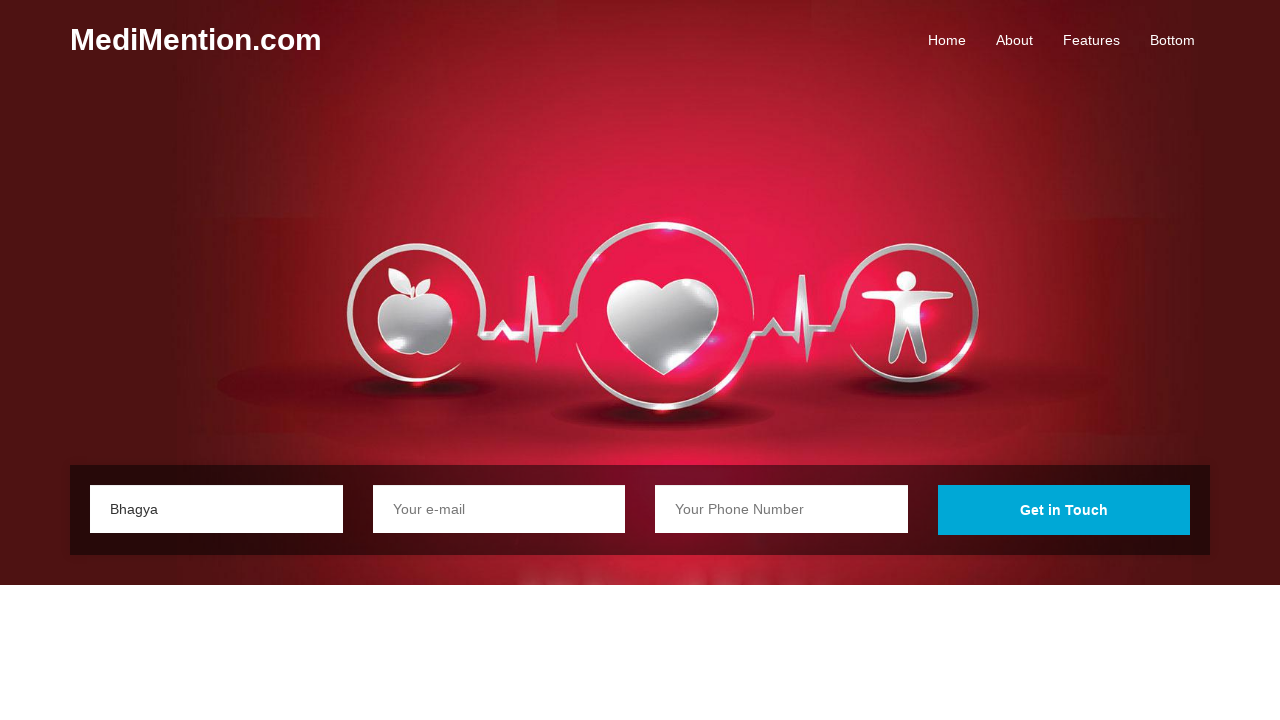

Filled banner form email field with 'bhagya@gmail.com' on input#banner-email
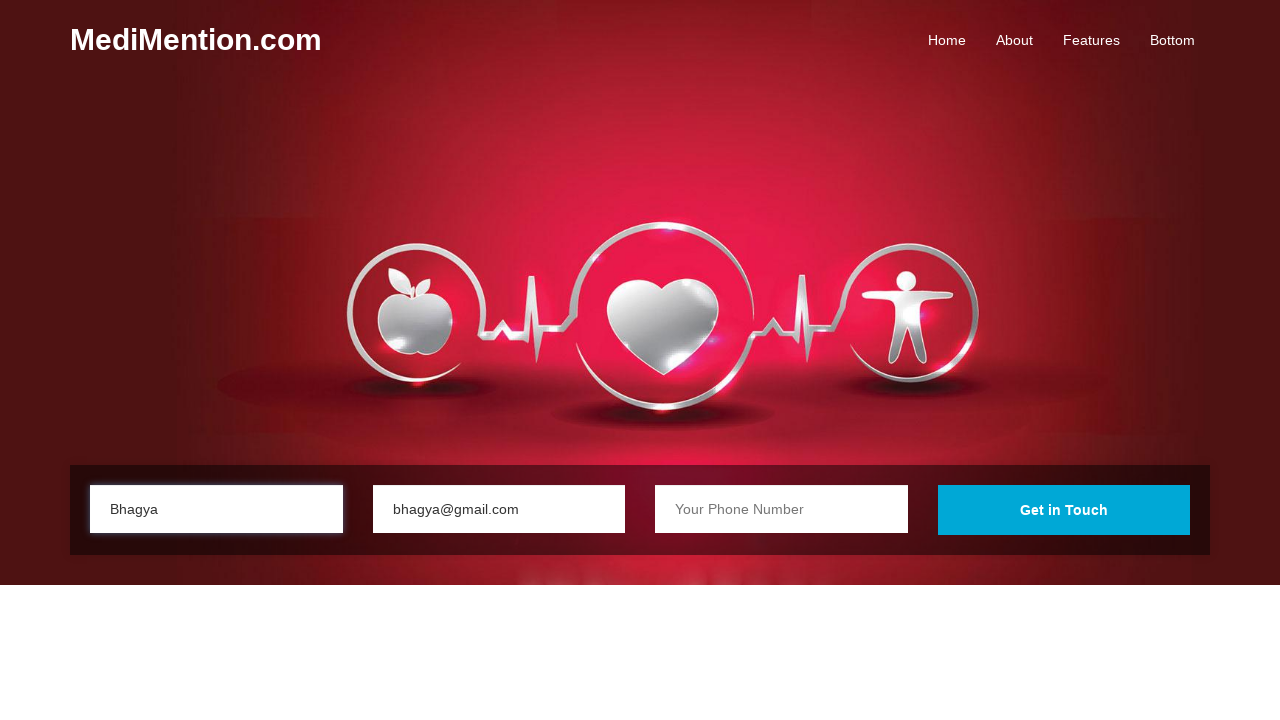

Filled banner form phone field with '9495538720' on input#banner-phone
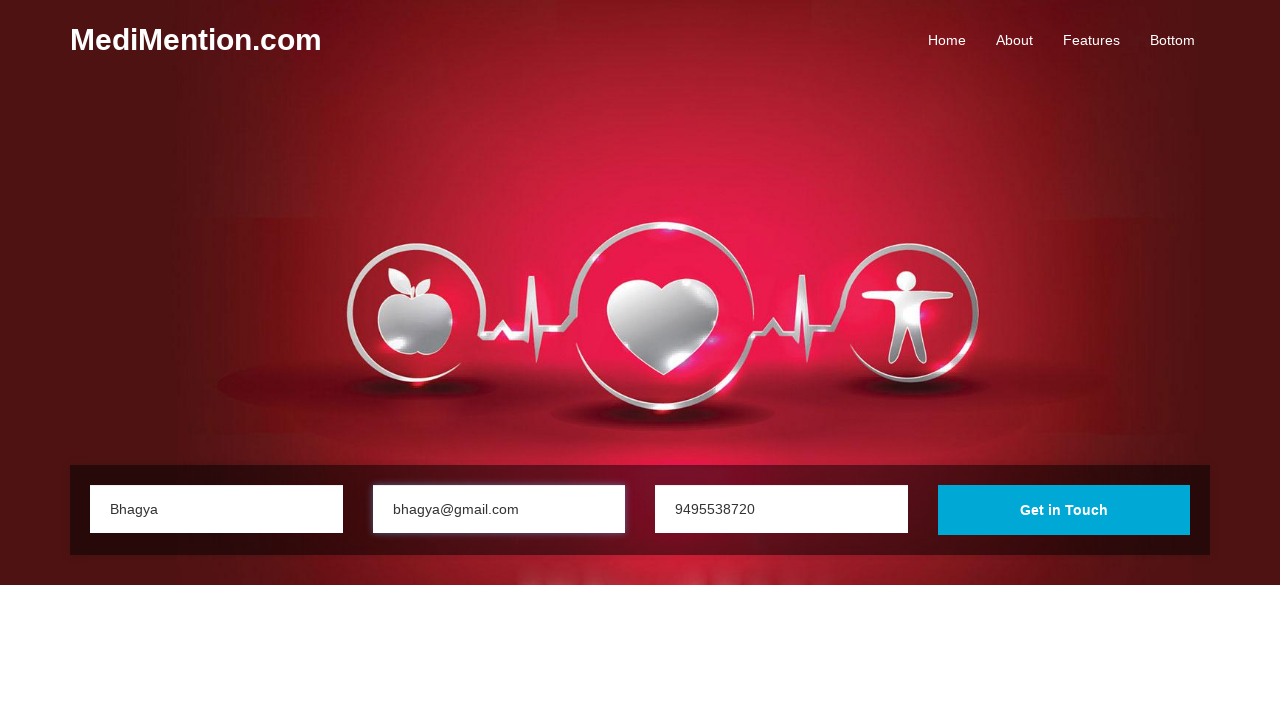

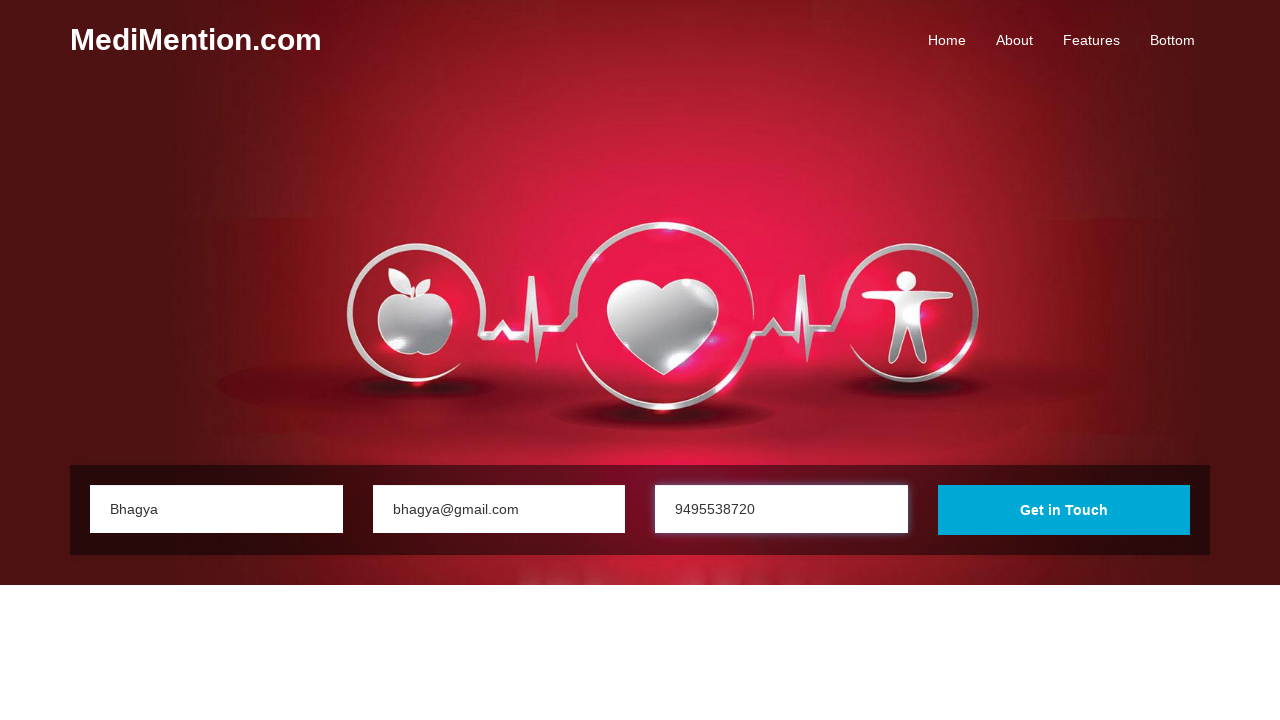